Tests radio button functionality on an HTML forms page by clicking radio buttons and verifying their selection state

Starting URL: https://echoecho.com/htmlforms10.htm

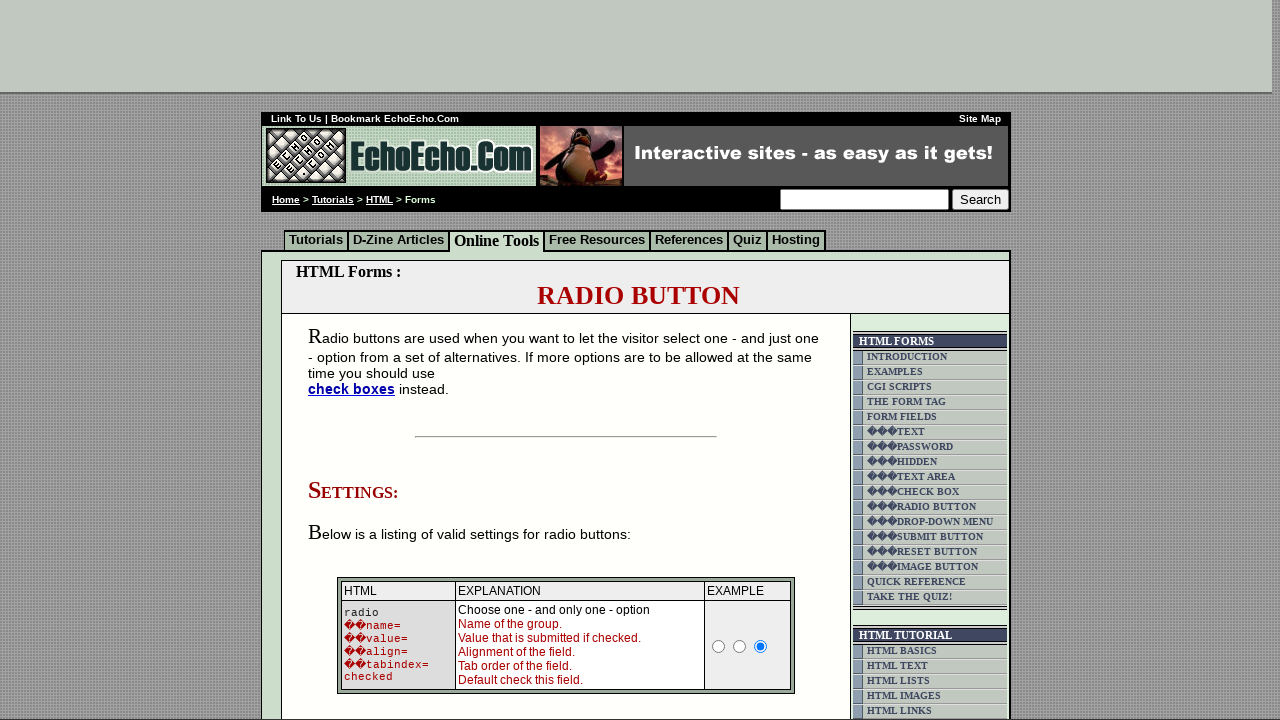

Waited for radio buttons to load on the page
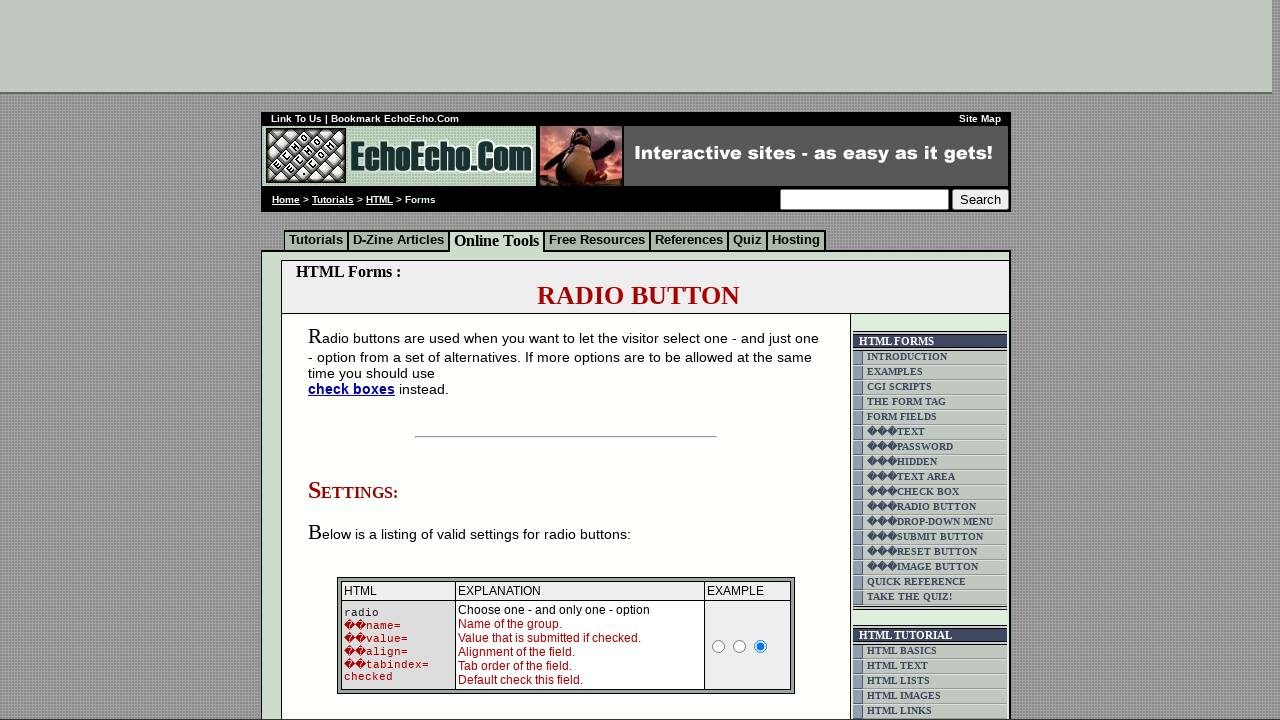

Located all radio buttons in group1
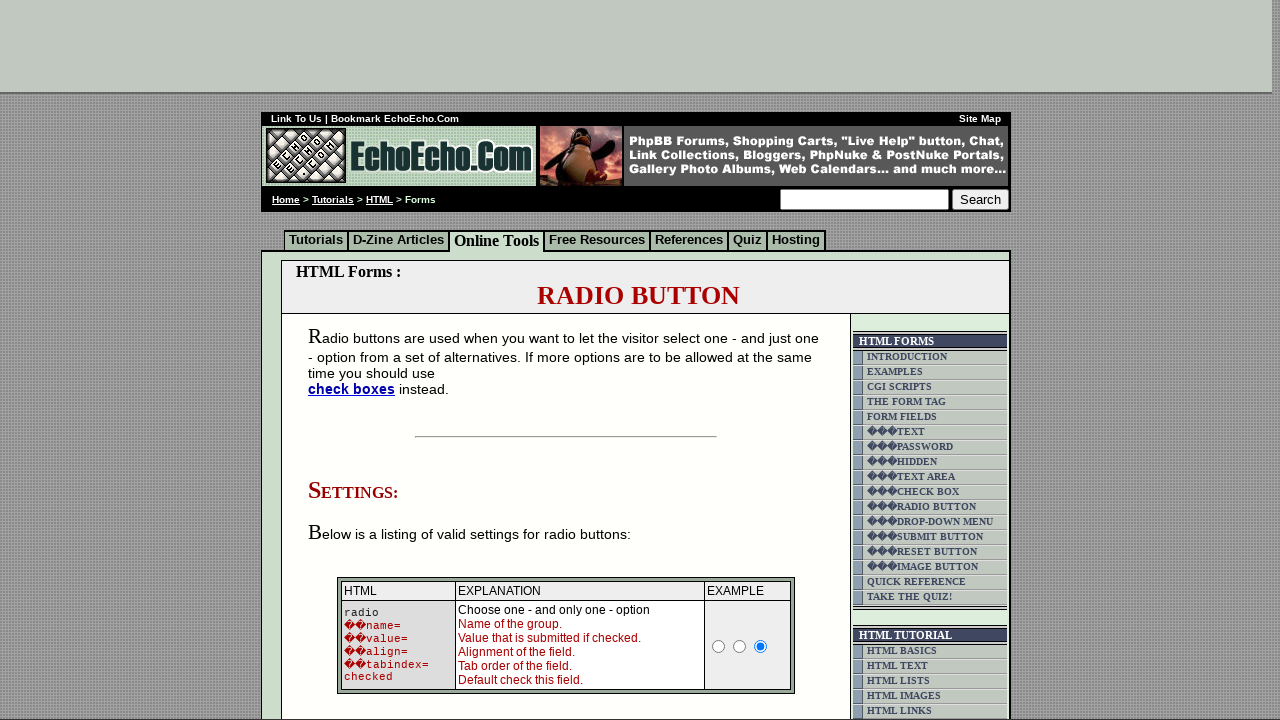

Clicked the first radio button at (356, 360) on input[name='group1'] >> nth=0
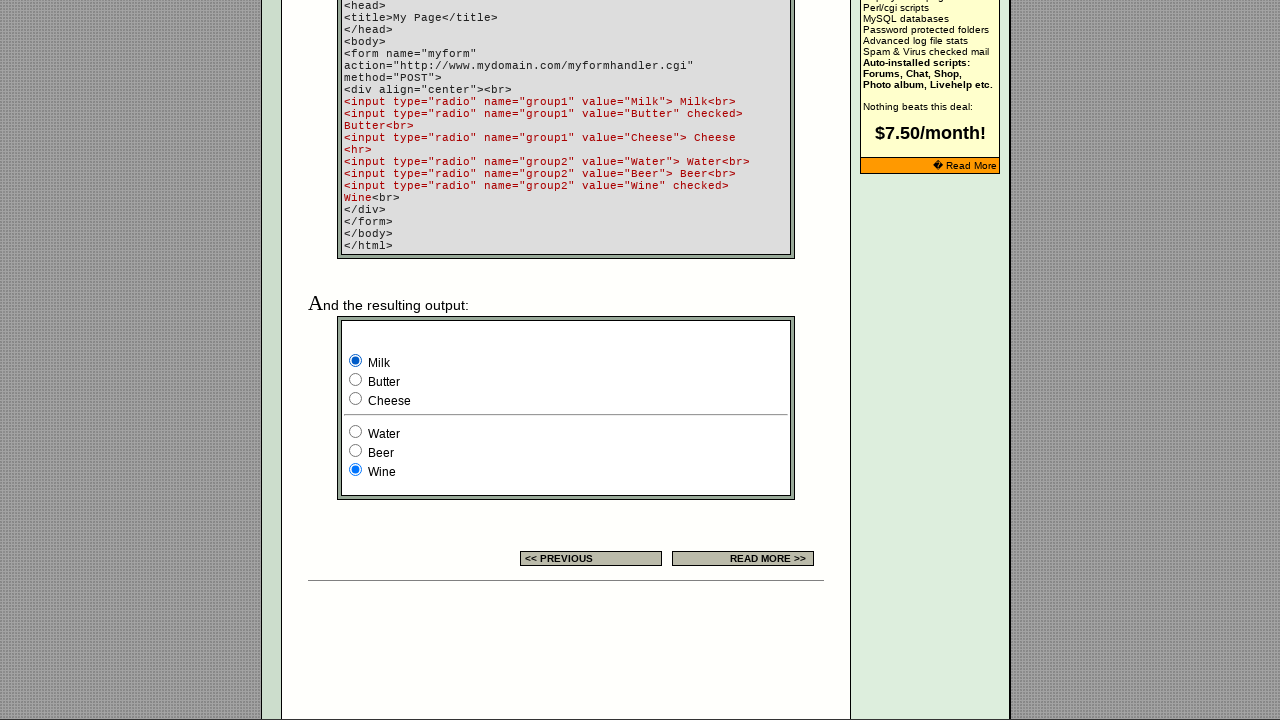

Verified first radio button is checked
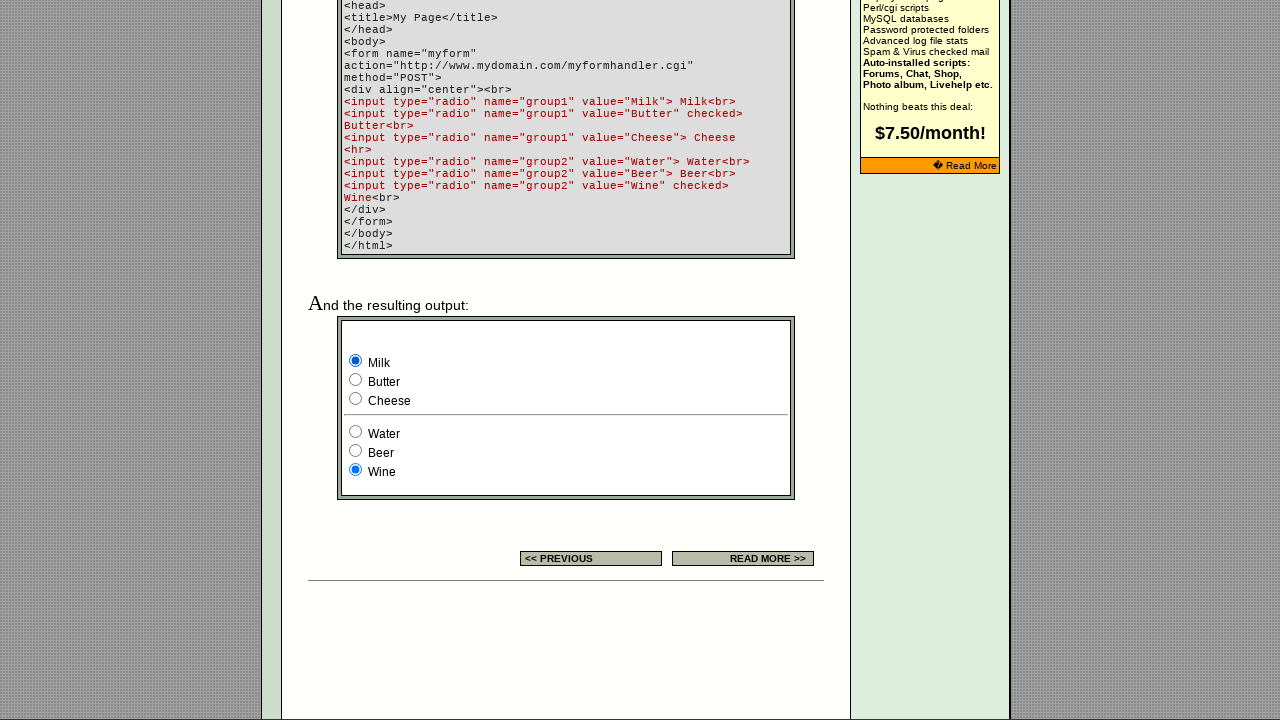

Clicked the second radio button at (356, 380) on input[name='group1'] >> nth=1
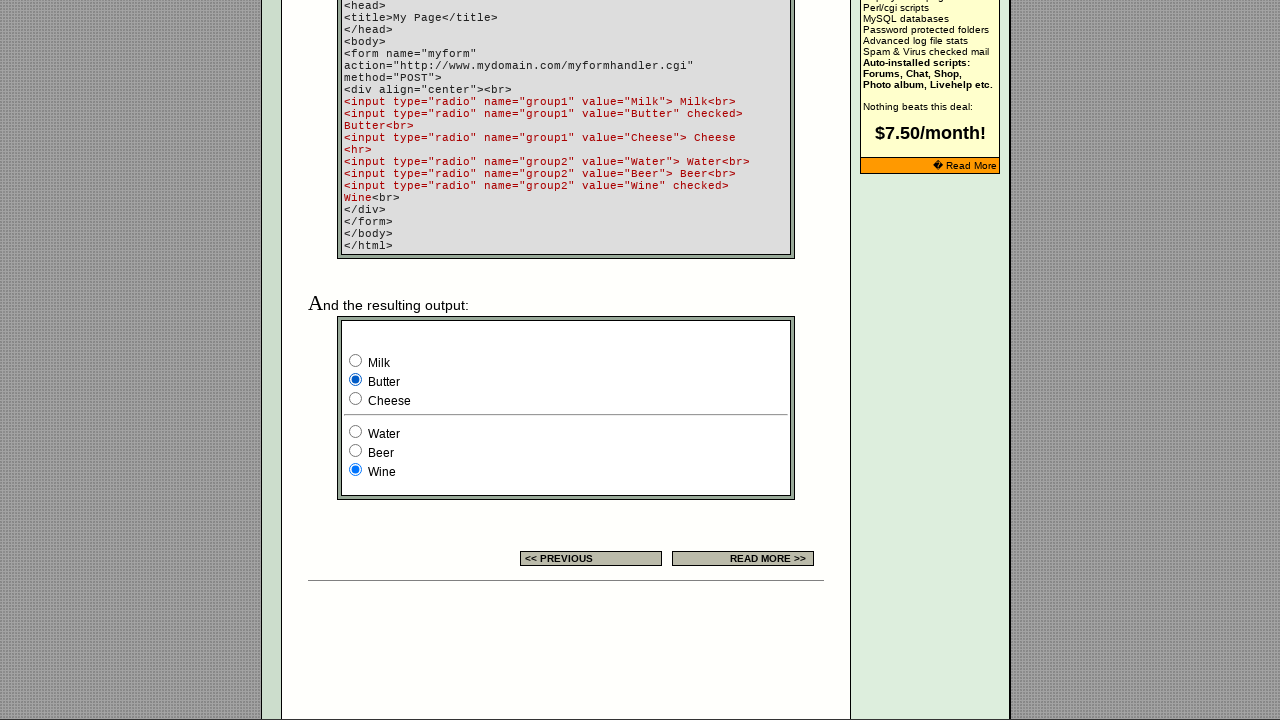

Verified second radio button is checked
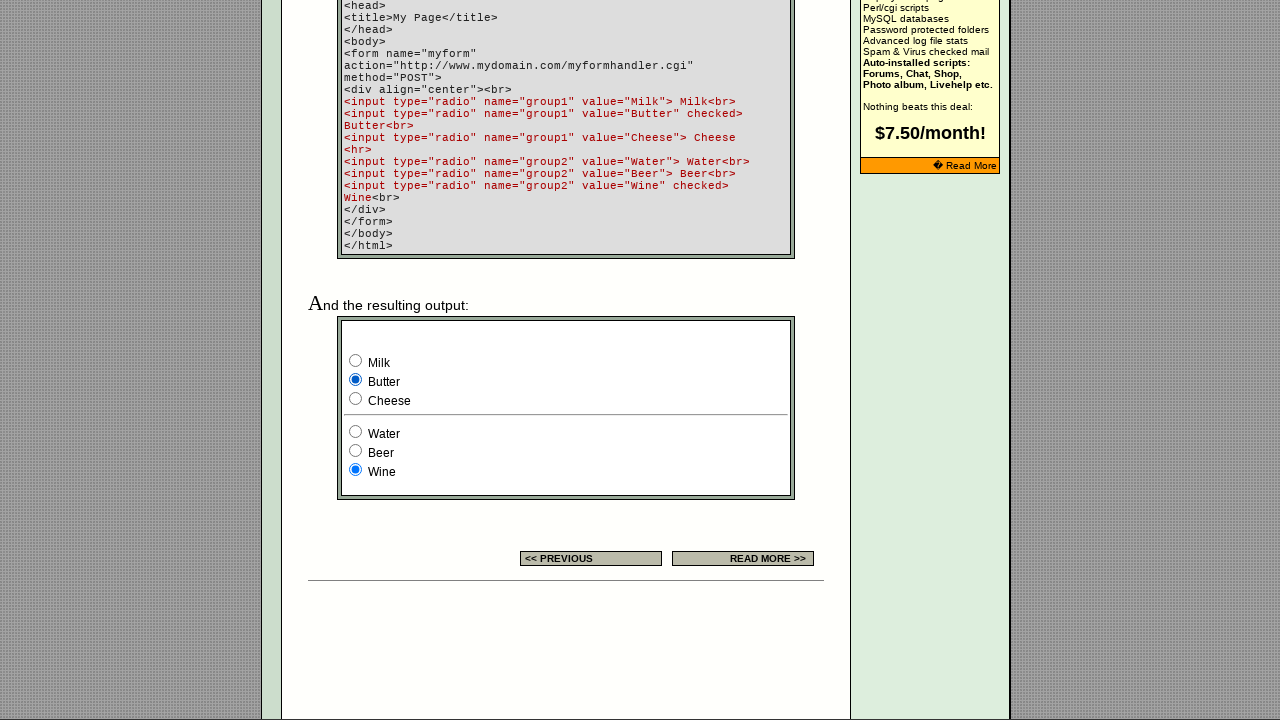

Verified first radio button is unchecked after selecting second
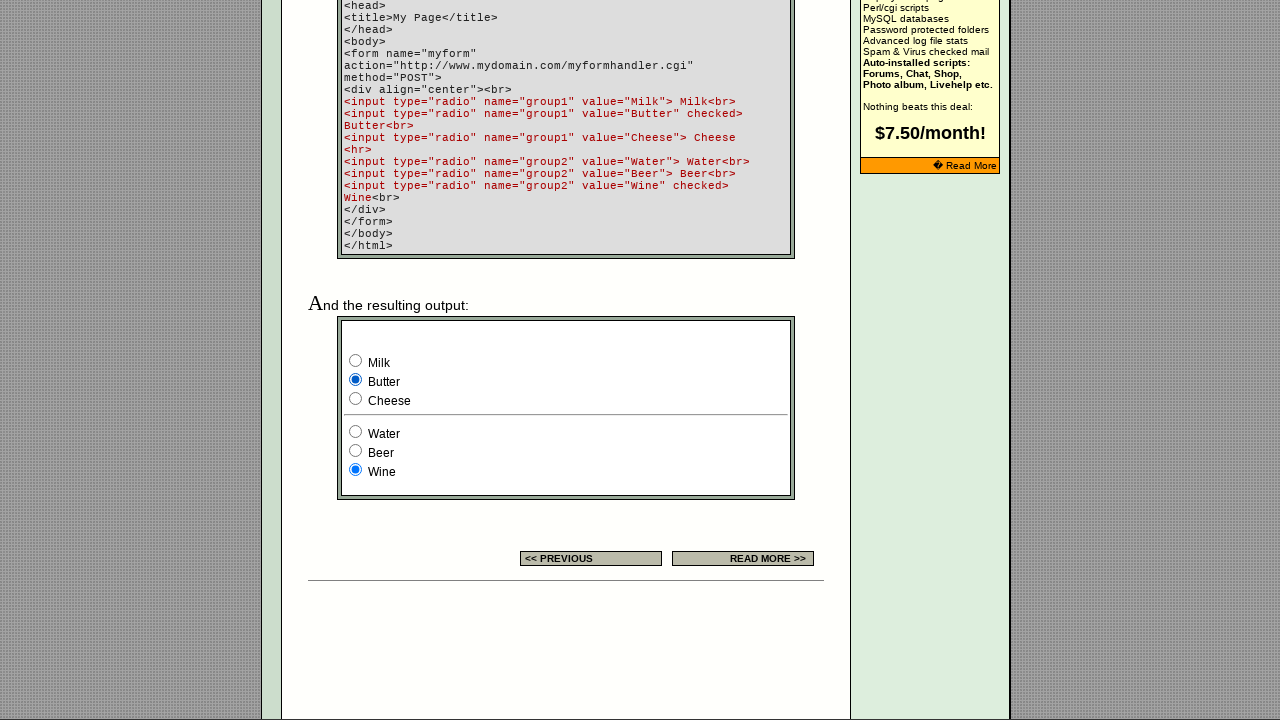

Clicked the third radio button at (356, 398) on input[name='group1'] >> nth=2
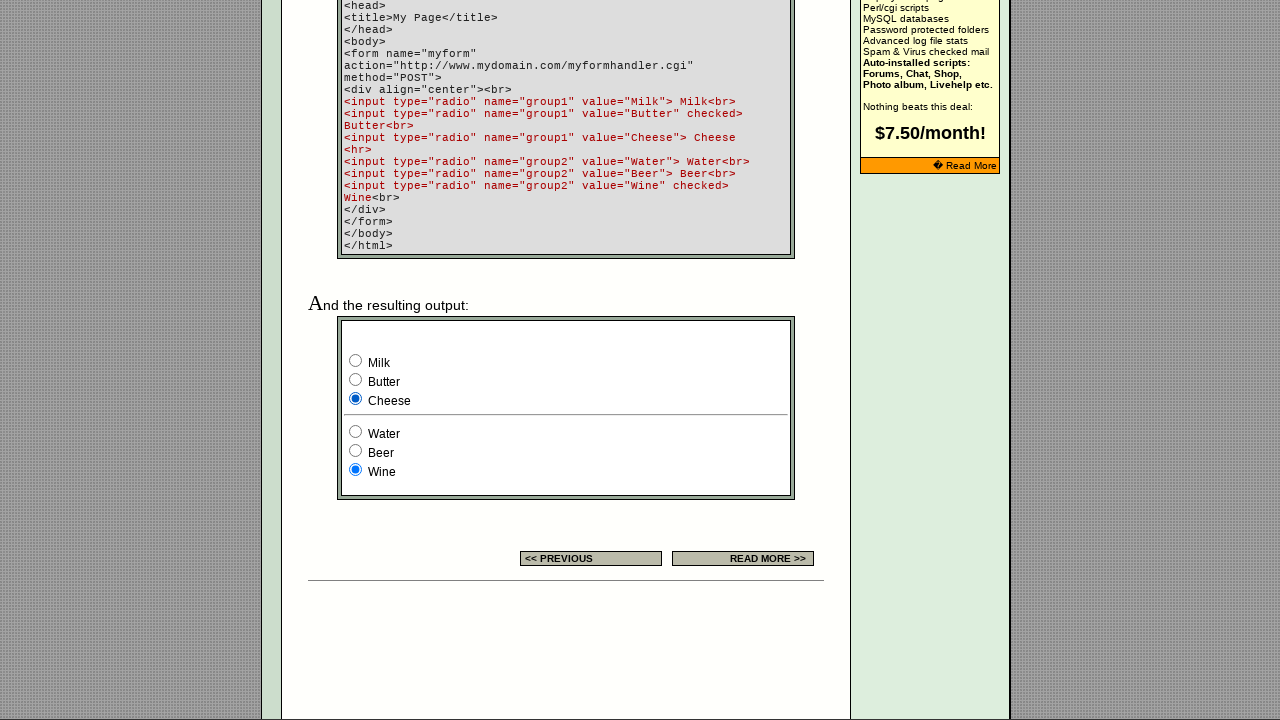

Verified third radio button is checked
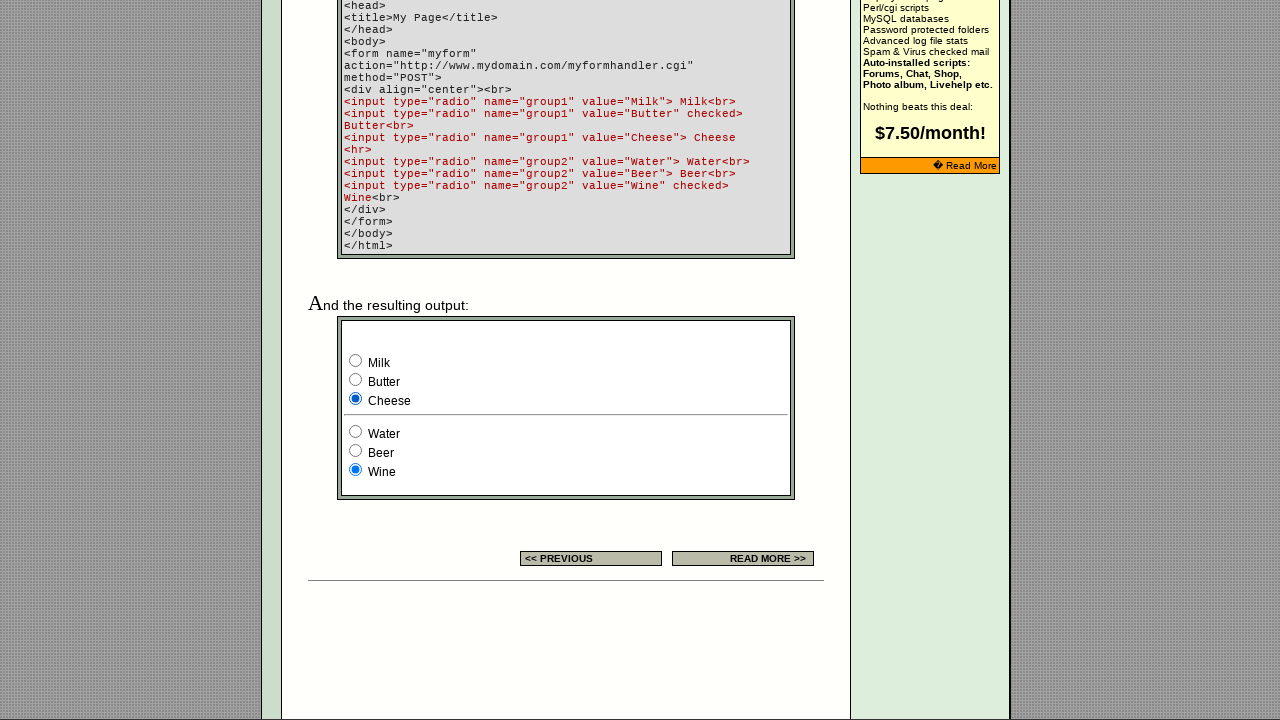

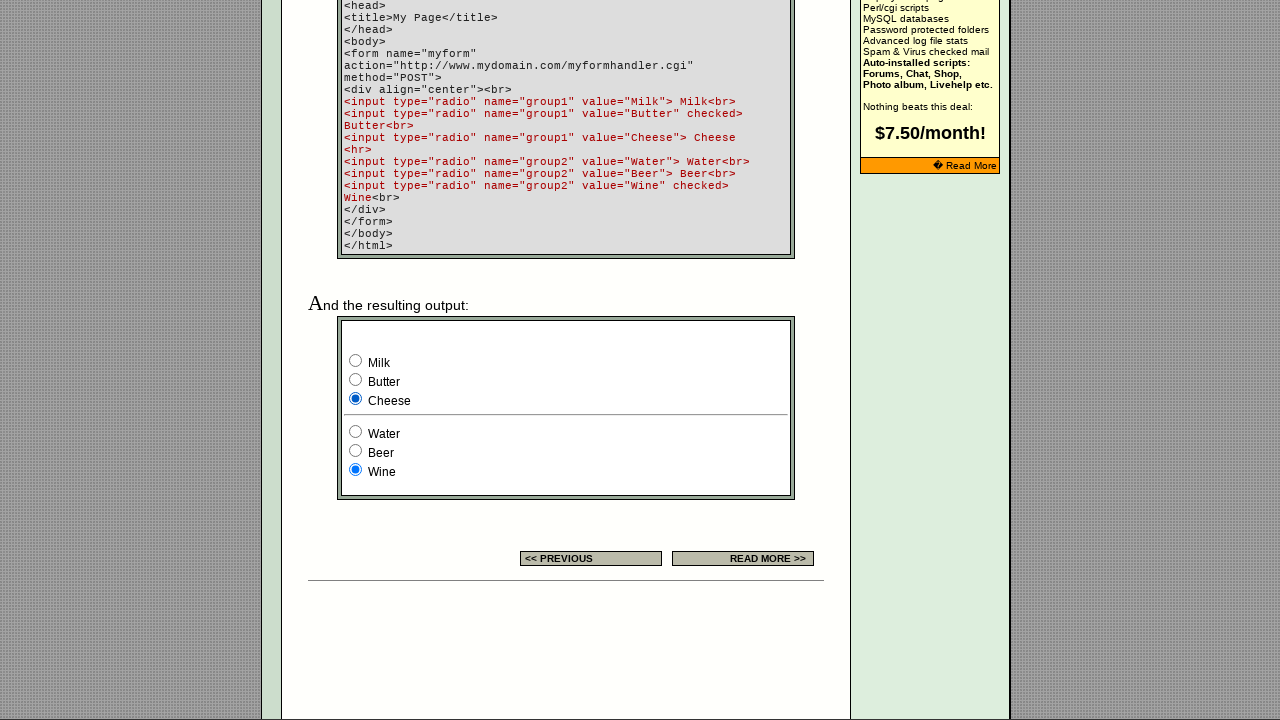